Tests clicking the sport category filter on the map

Starting URL: http://navigator.ba

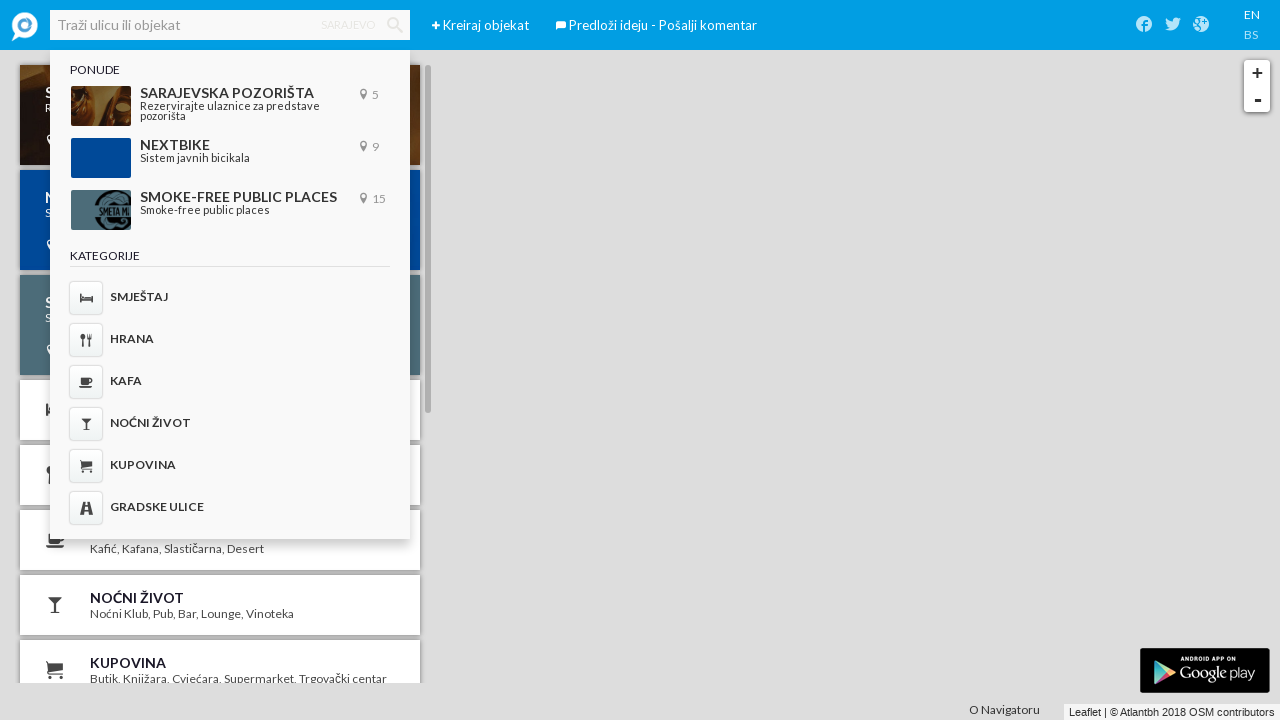

Clicked sport category filter on the map at (220, 653) on .sport
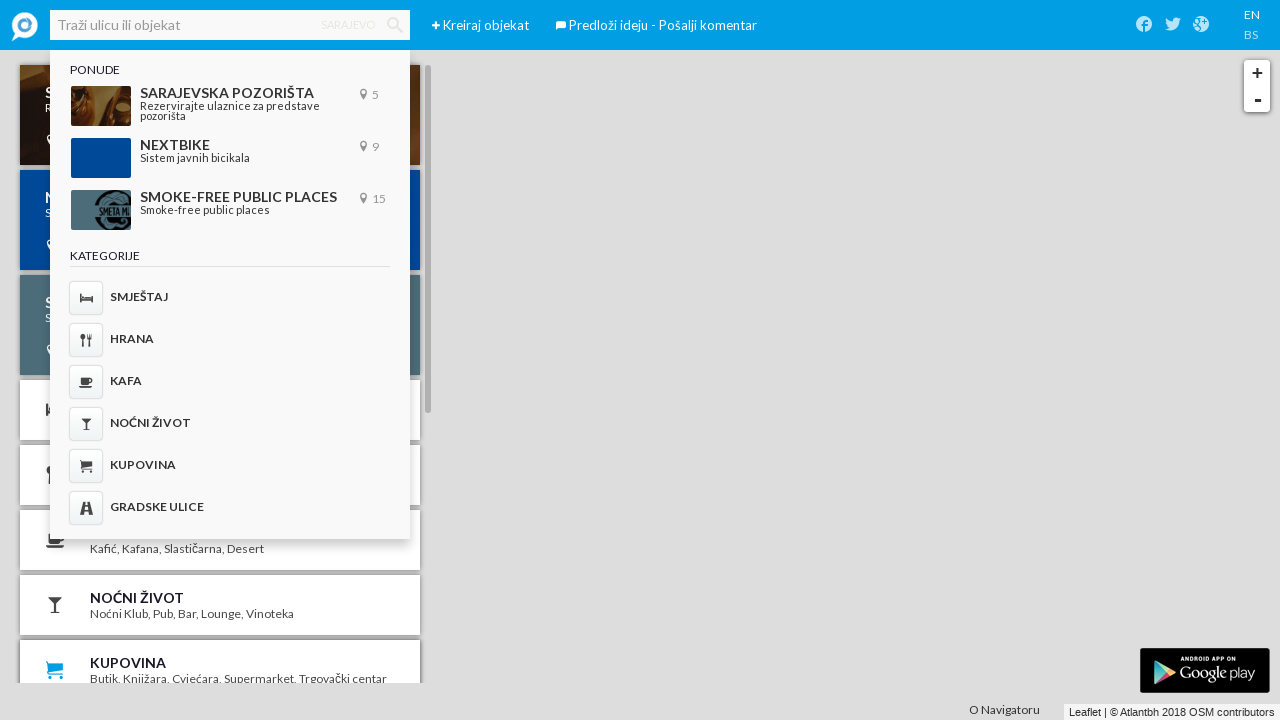

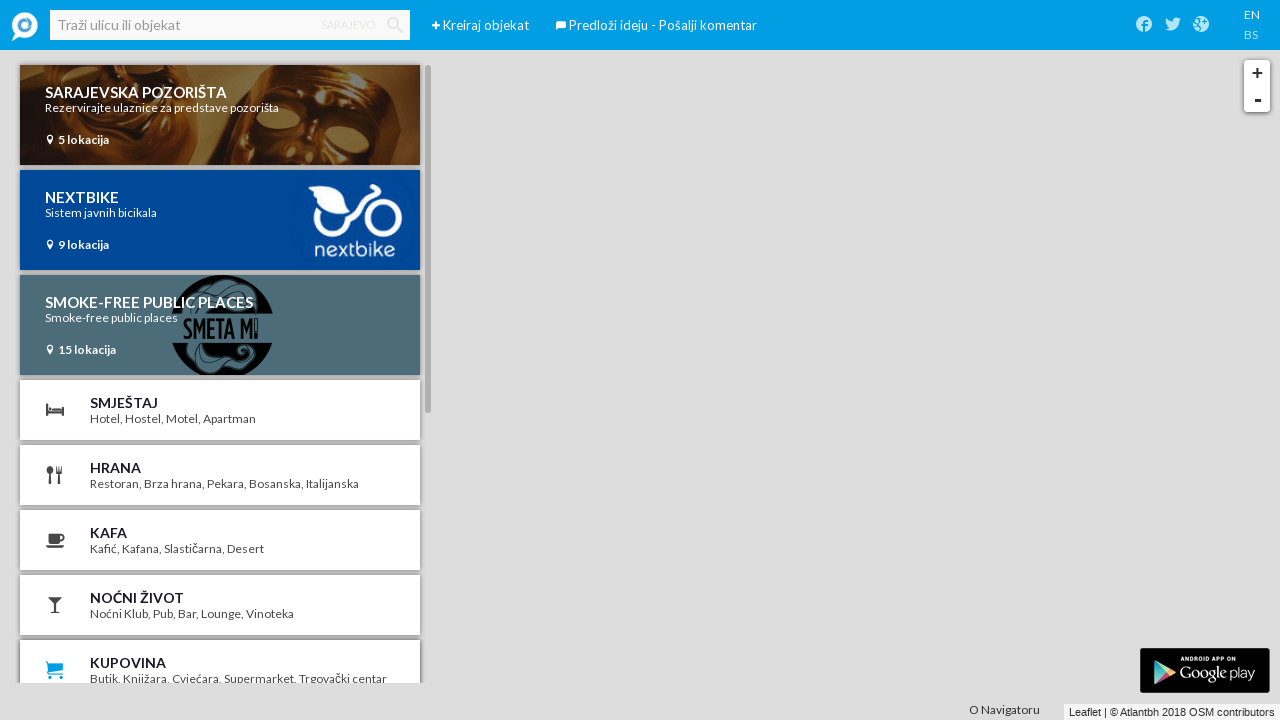